Navigates to nopCommerce demo site and demonstrates cookie management by deleting all cookies and verifying the operation

Starting URL: https://demo.nopcommerce.com/

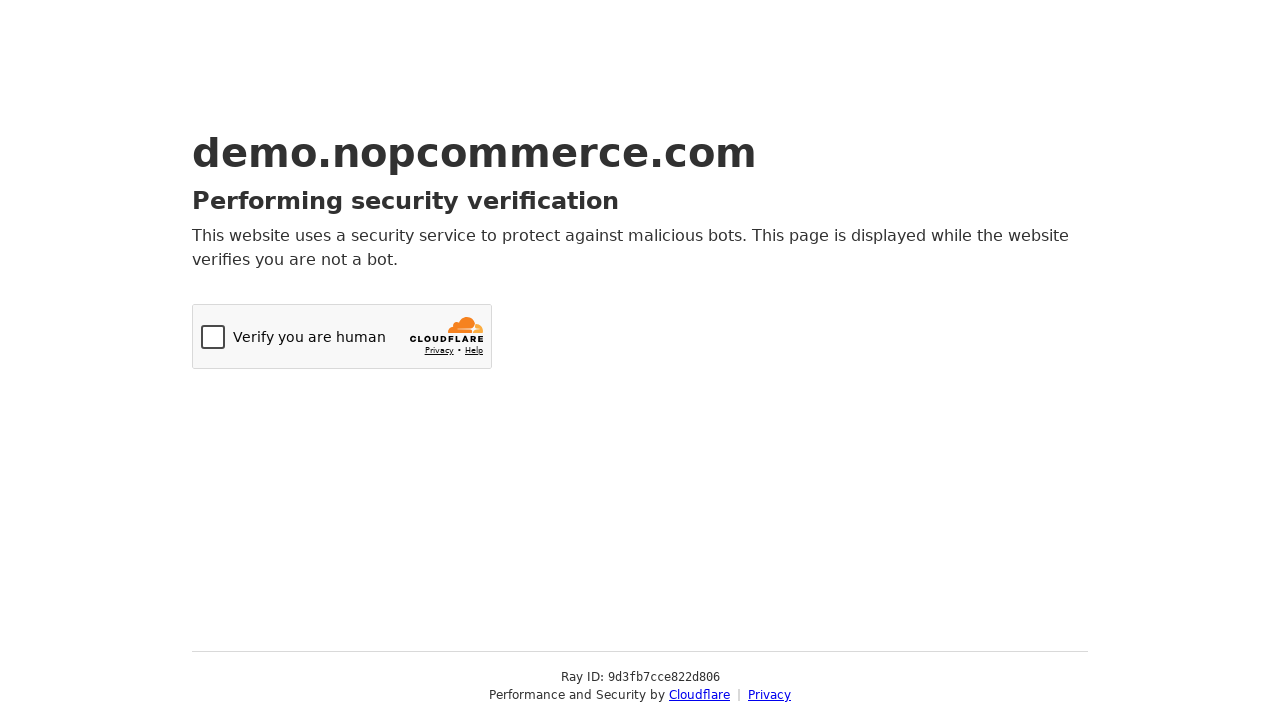

Navigated to nopCommerce demo site
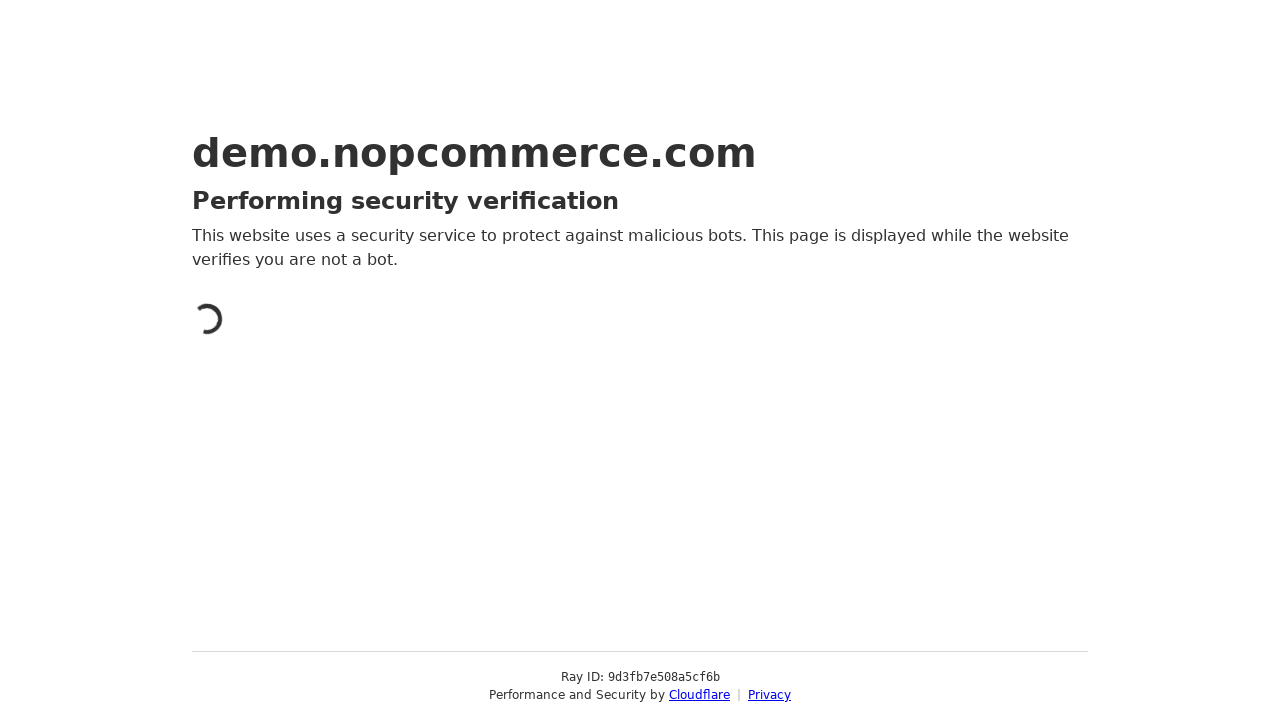

Cleared all cookies from browser context
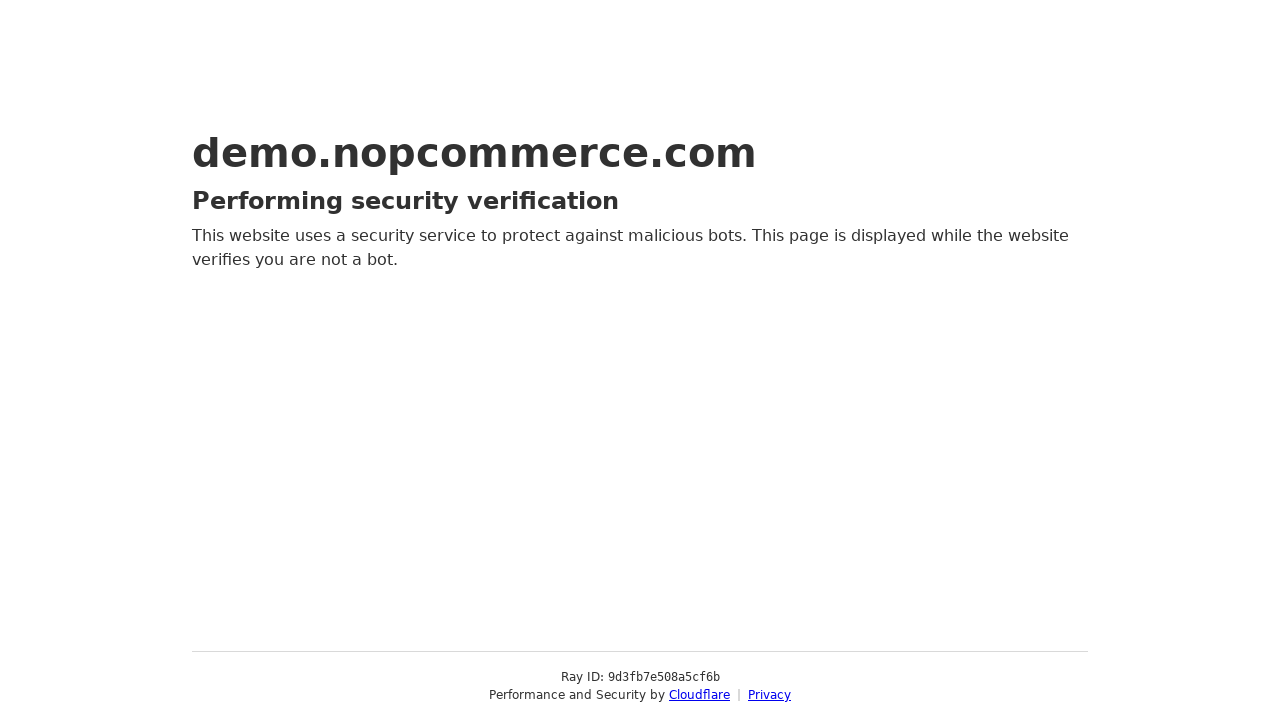

Retrieved cookies after deletion - count: 0
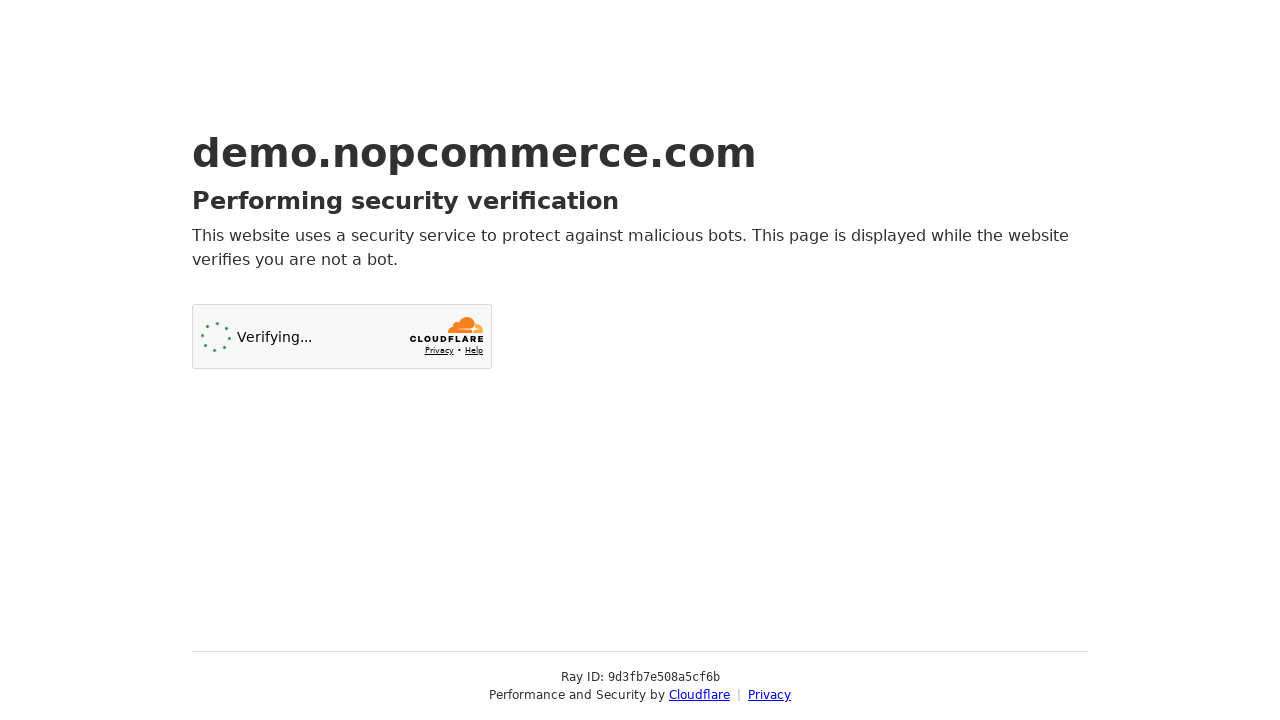

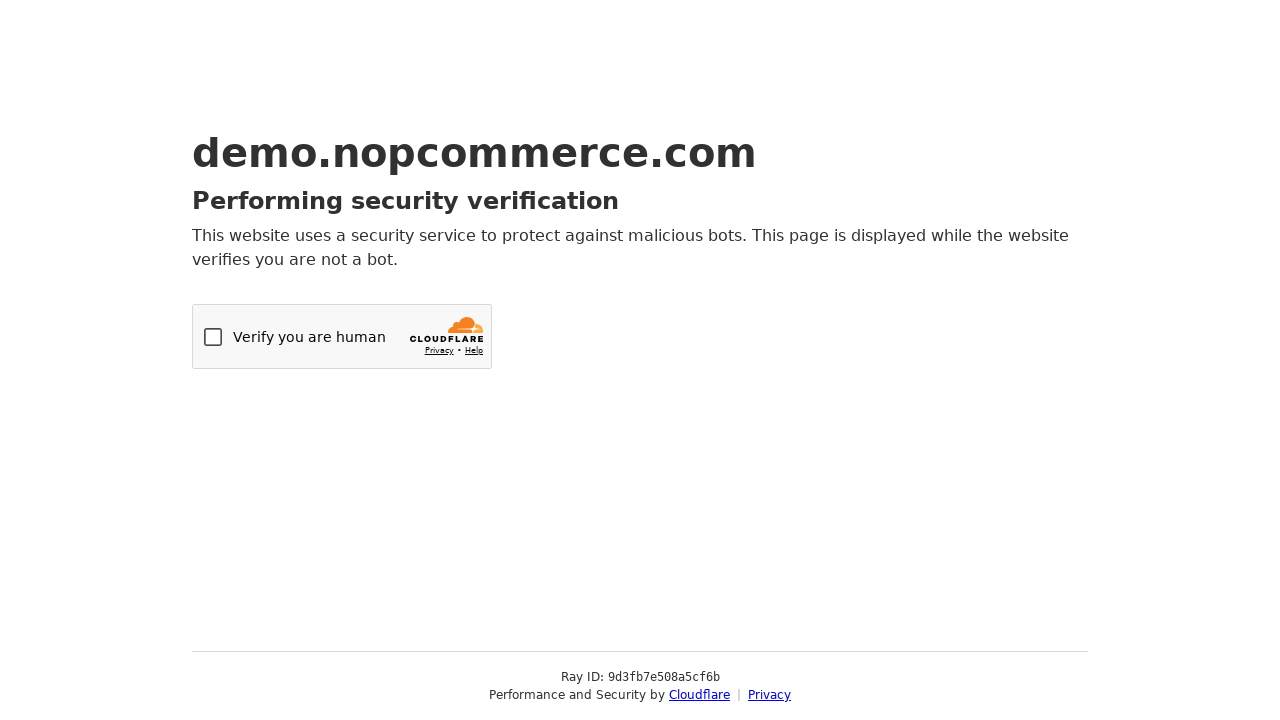